Tests file download functionality by navigating to a download page and clicking on the first available file link to initiate a download

Starting URL: https://the-internet.herokuapp.com/download

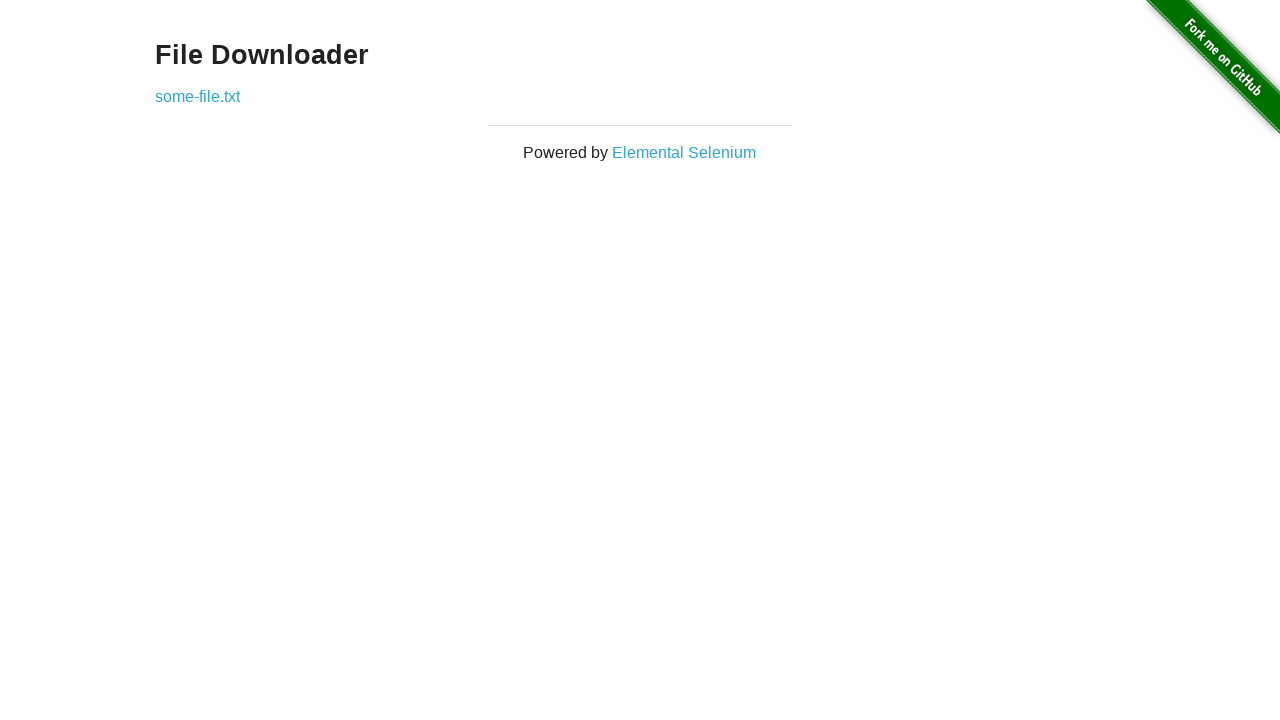

Waited for download links to load on the page
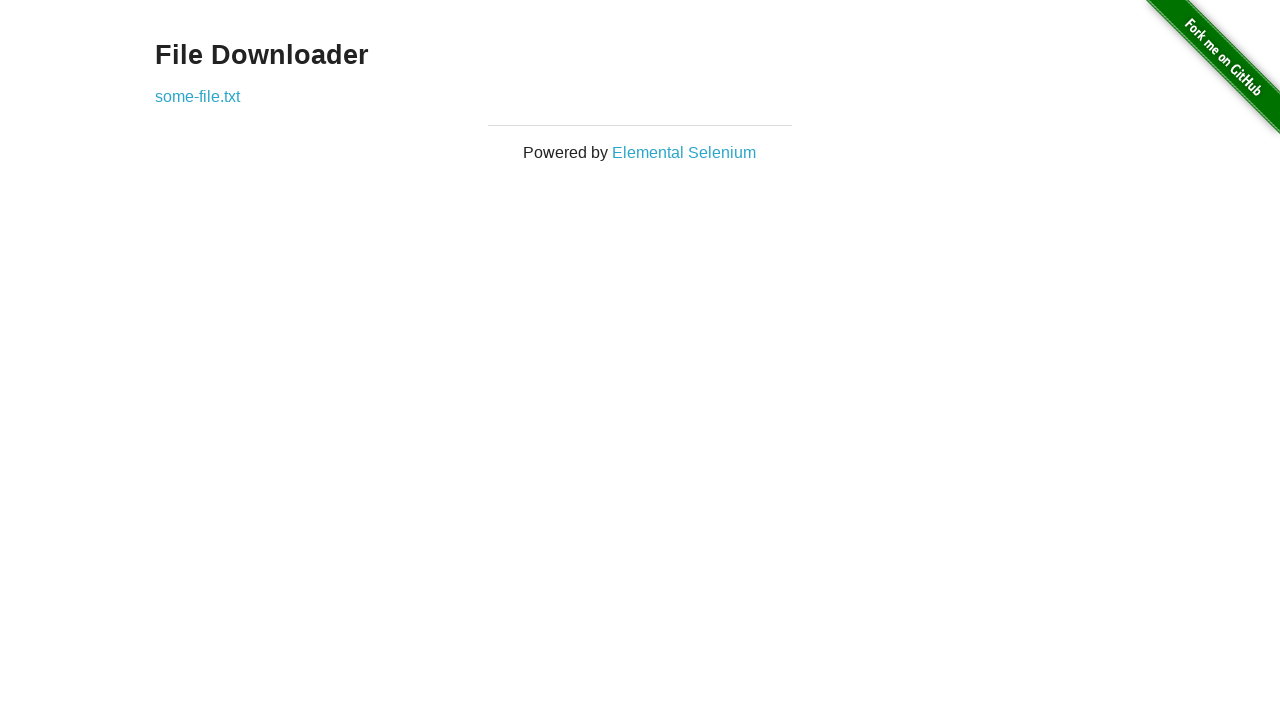

Clicked on the first available file download link at (198, 96) on a[href*='download']:first-of-type
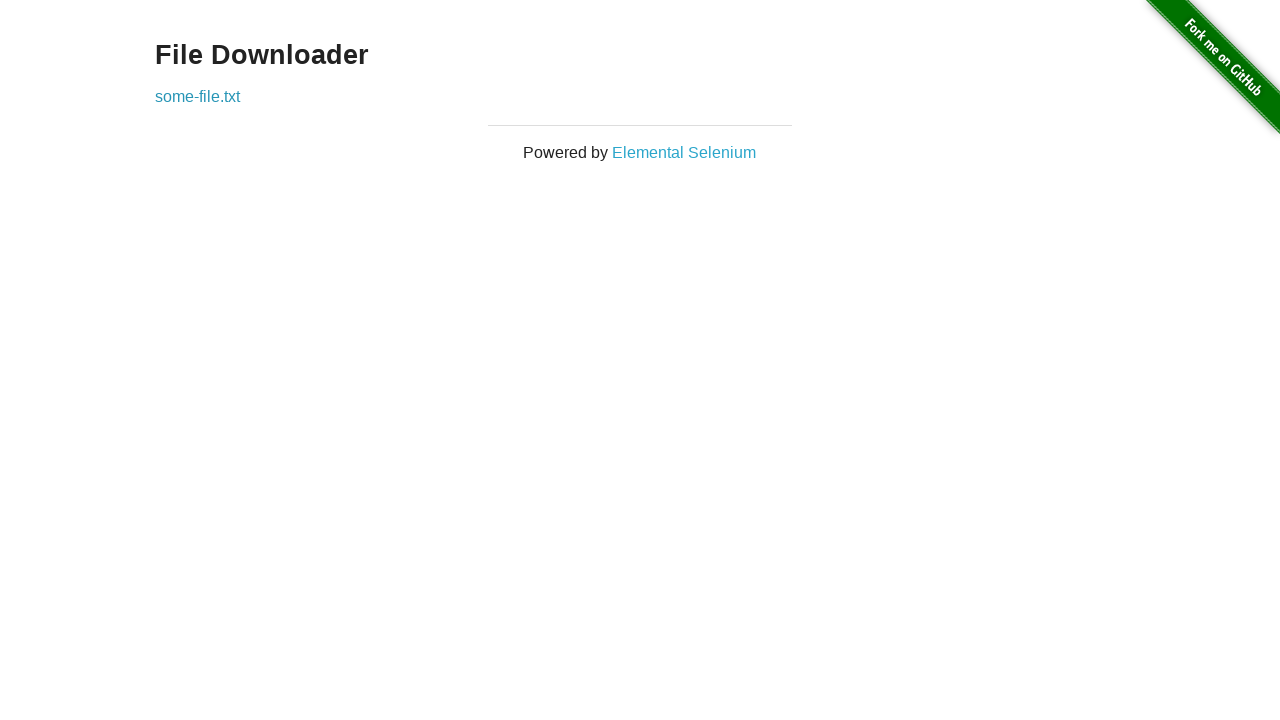

Waited for download to initiate
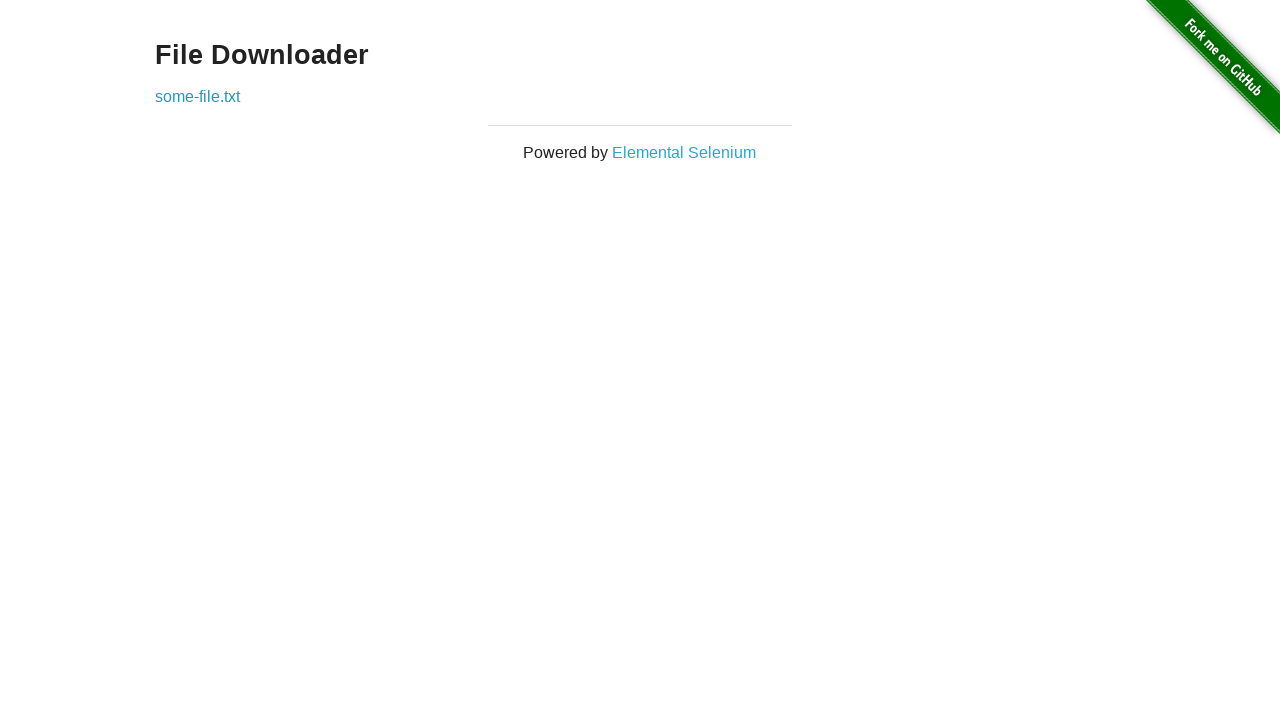

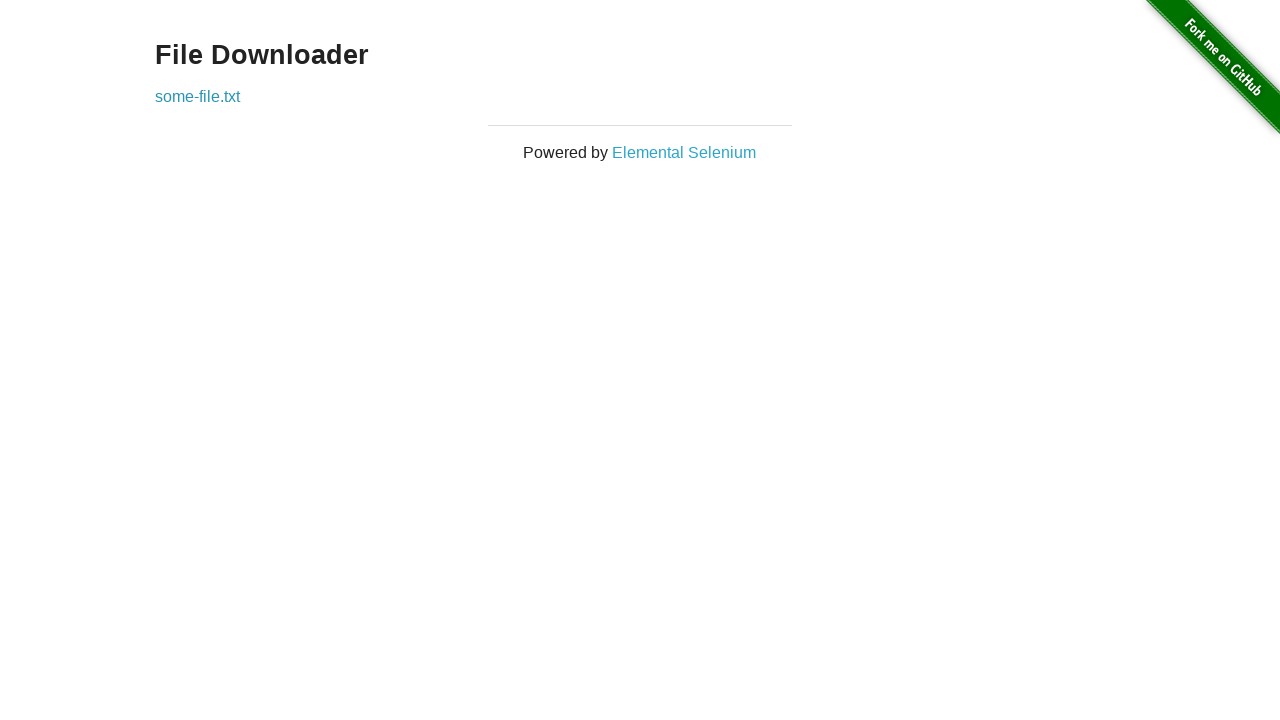